Navigates to an automation practice page and clicks a button using XPath following-sibling selector to target the second button in the header.

Starting URL: https://rahulshettyacademy.com/AutomationPractice

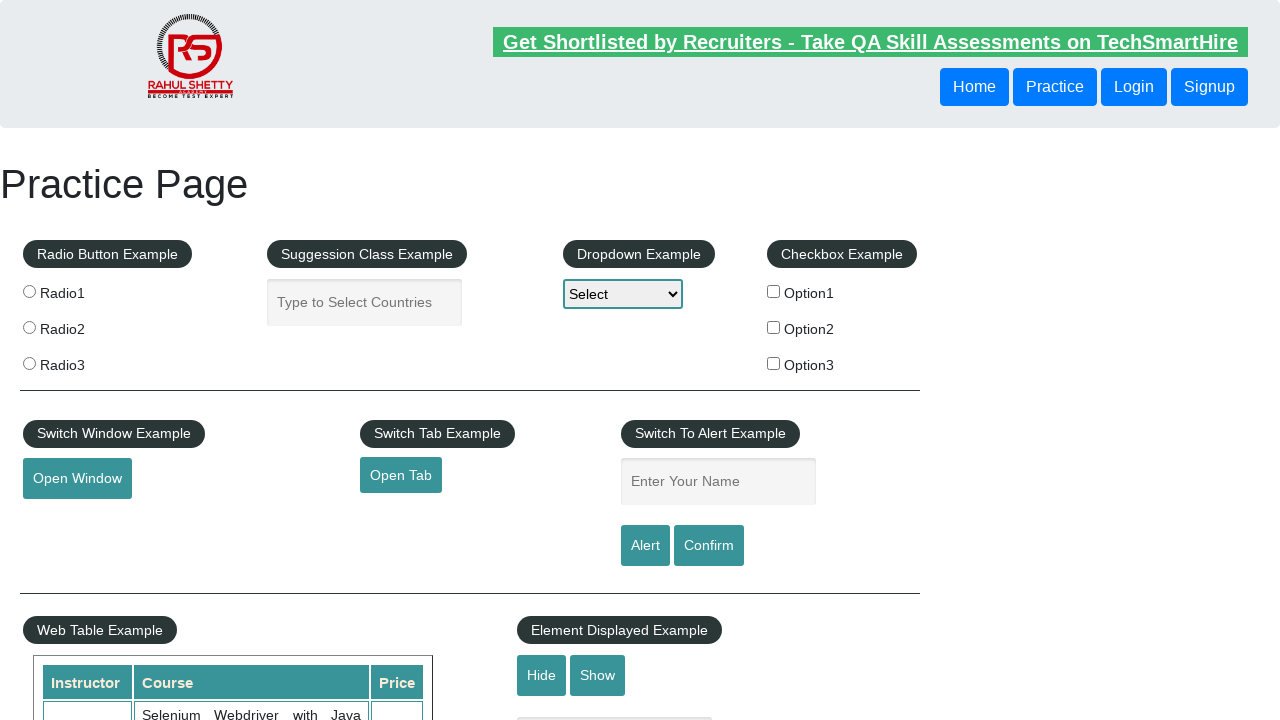

Clicked second button in header using XPath following-sibling selector at (1134, 87) on xpath=//header/div/button[1]/following-sibling::button[1]
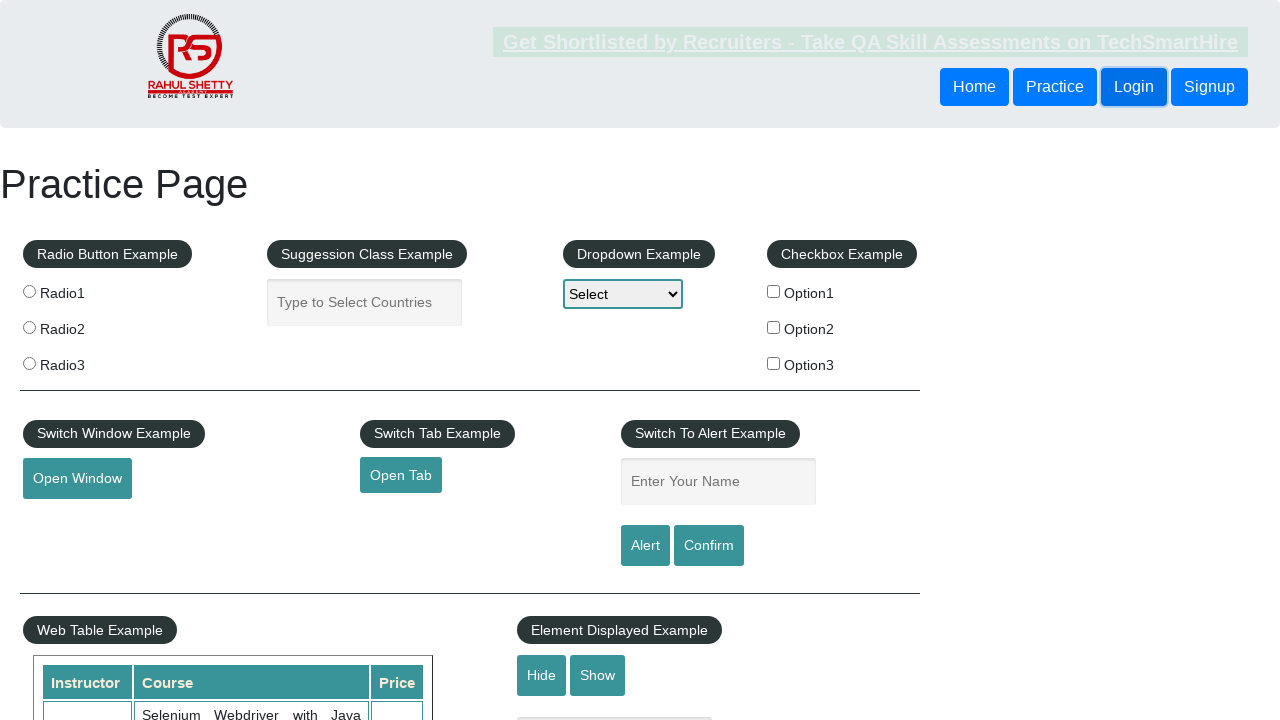

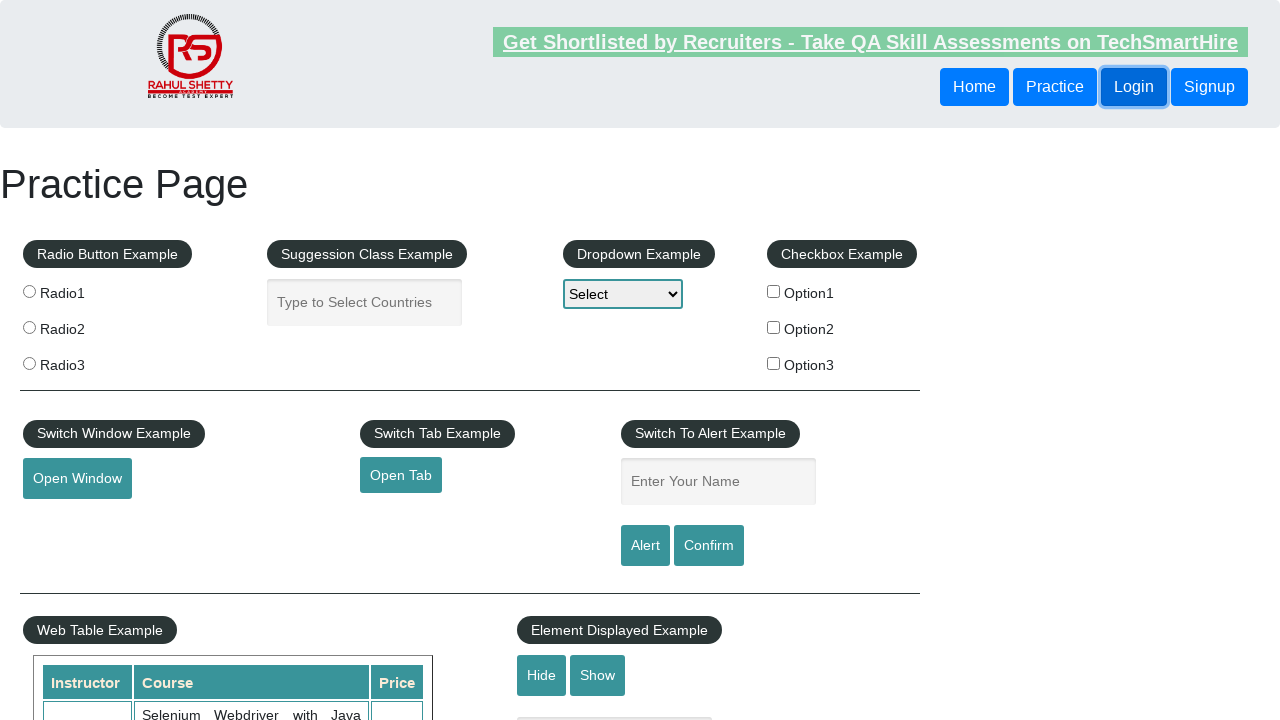